Tests that selecting a new color in single-select mode replaces the previous selection

Starting URL: https://demoqa.com/auto-complete

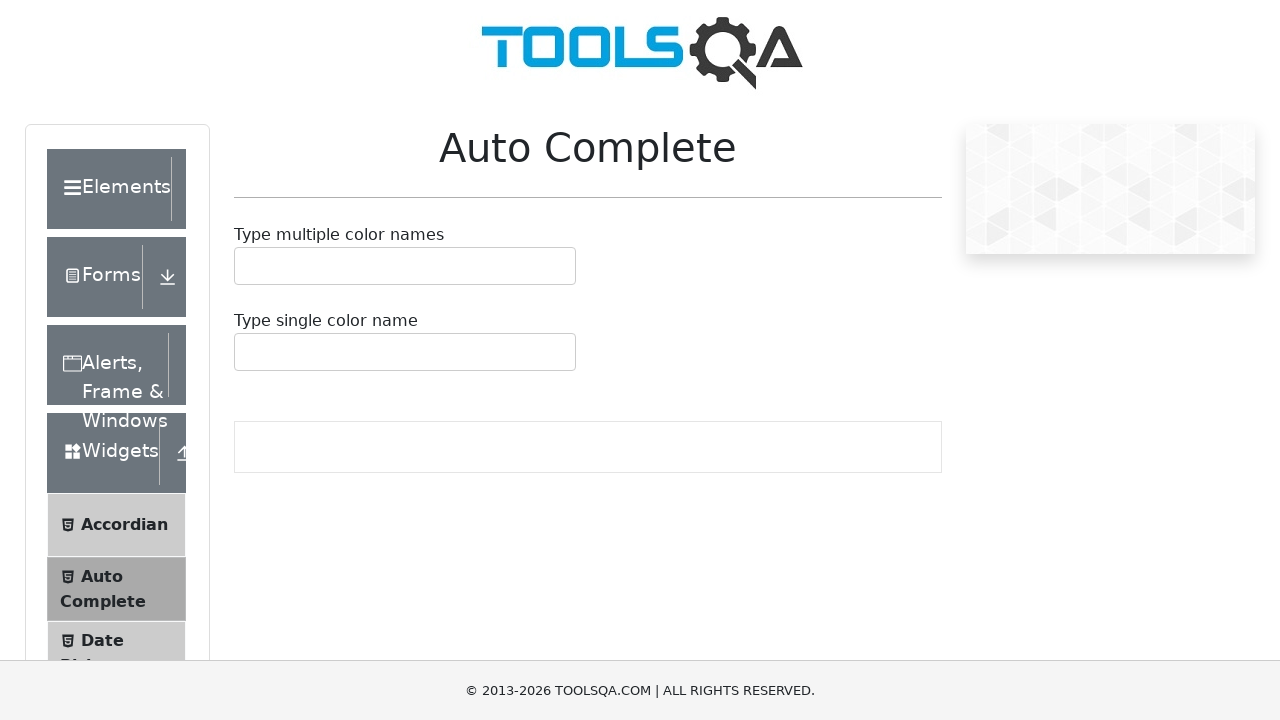

Filled single-select input with 'Red' on #autoCompleteSingleInput
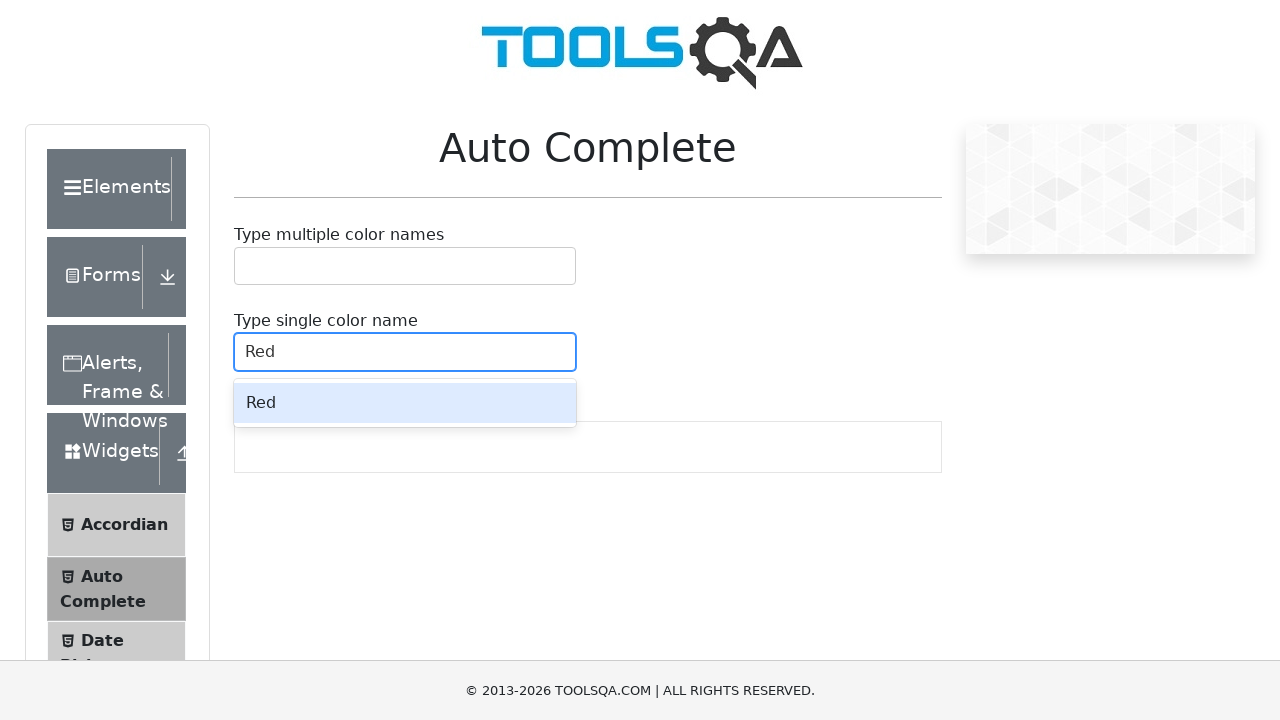

Autocomplete options appeared
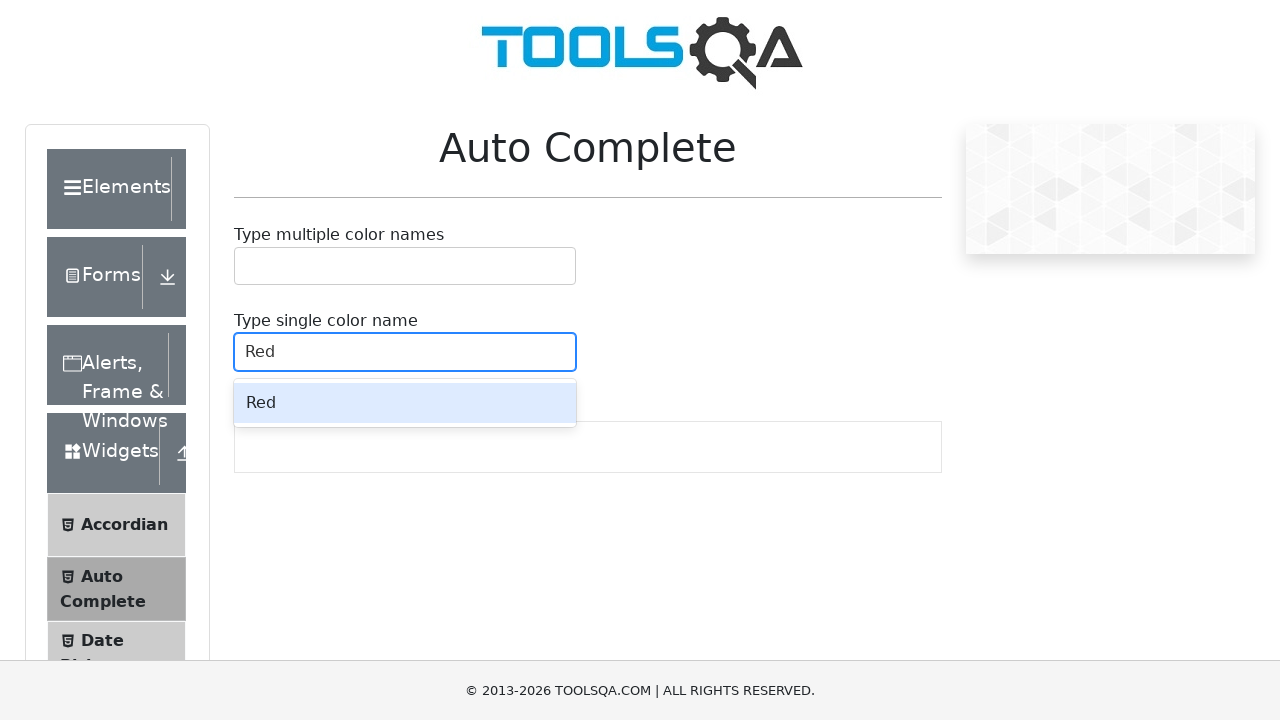

Clicked 'Red' option to select it at (405, 403) on .auto-complete__option >> text=Red
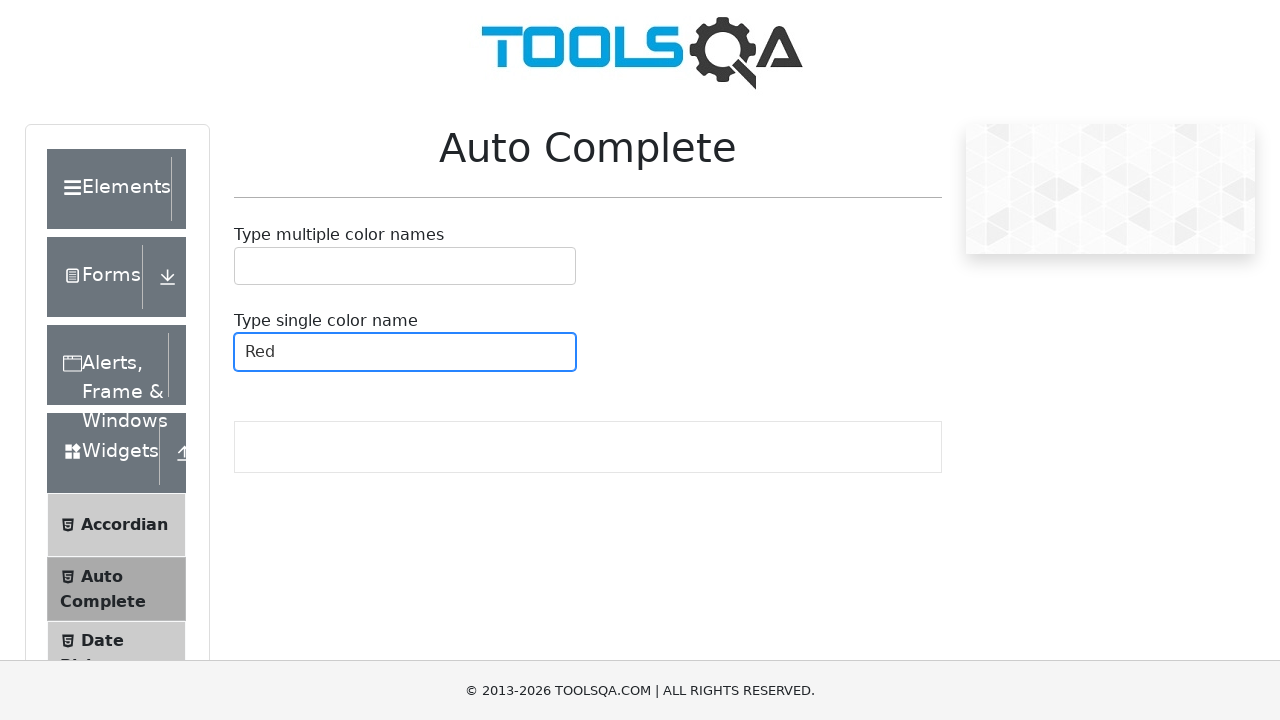

Filled single-select input with 'Green' on #autoCompleteSingleInput
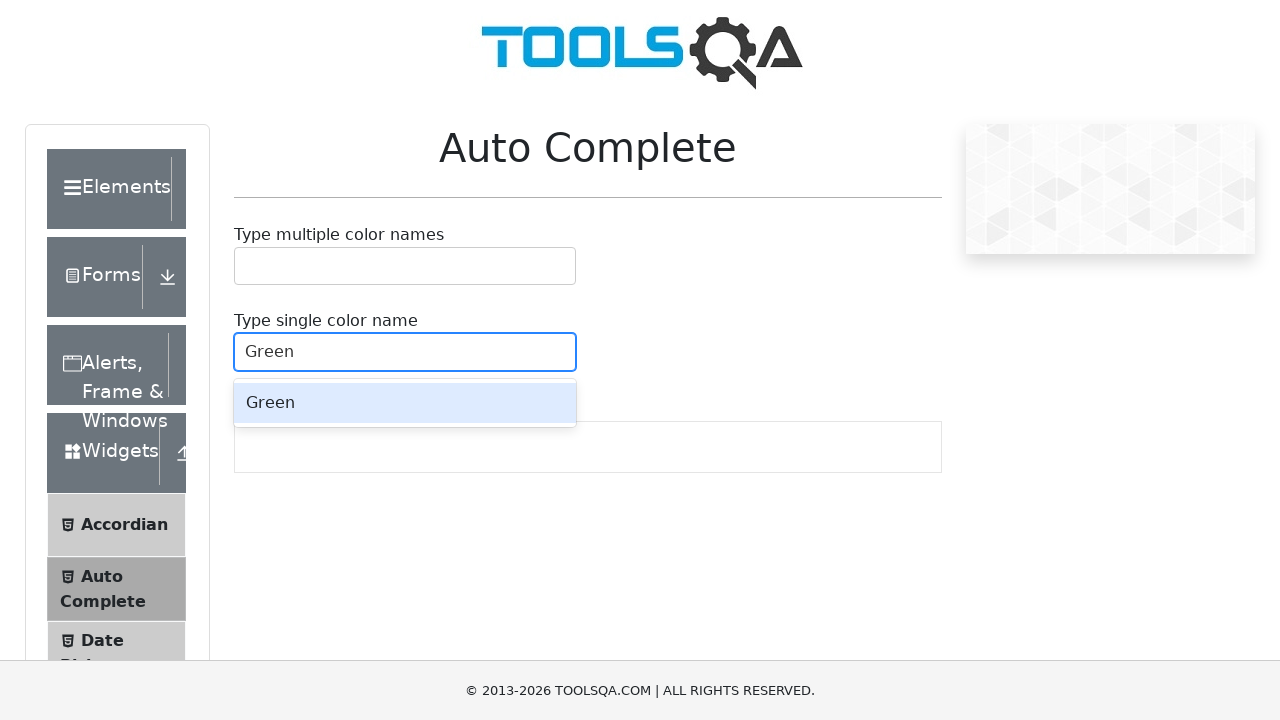

Autocomplete options appeared
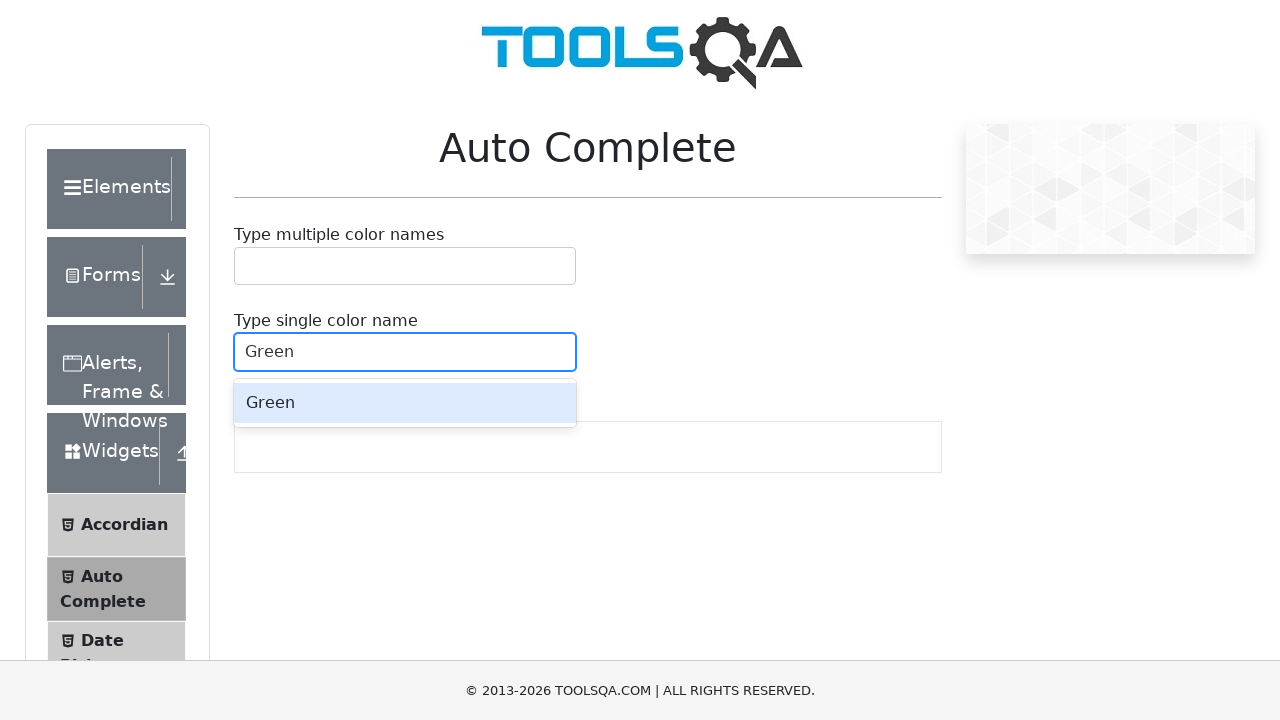

Clicked 'Green' option to replace previous selection at (405, 403) on .auto-complete__option >> text=Green
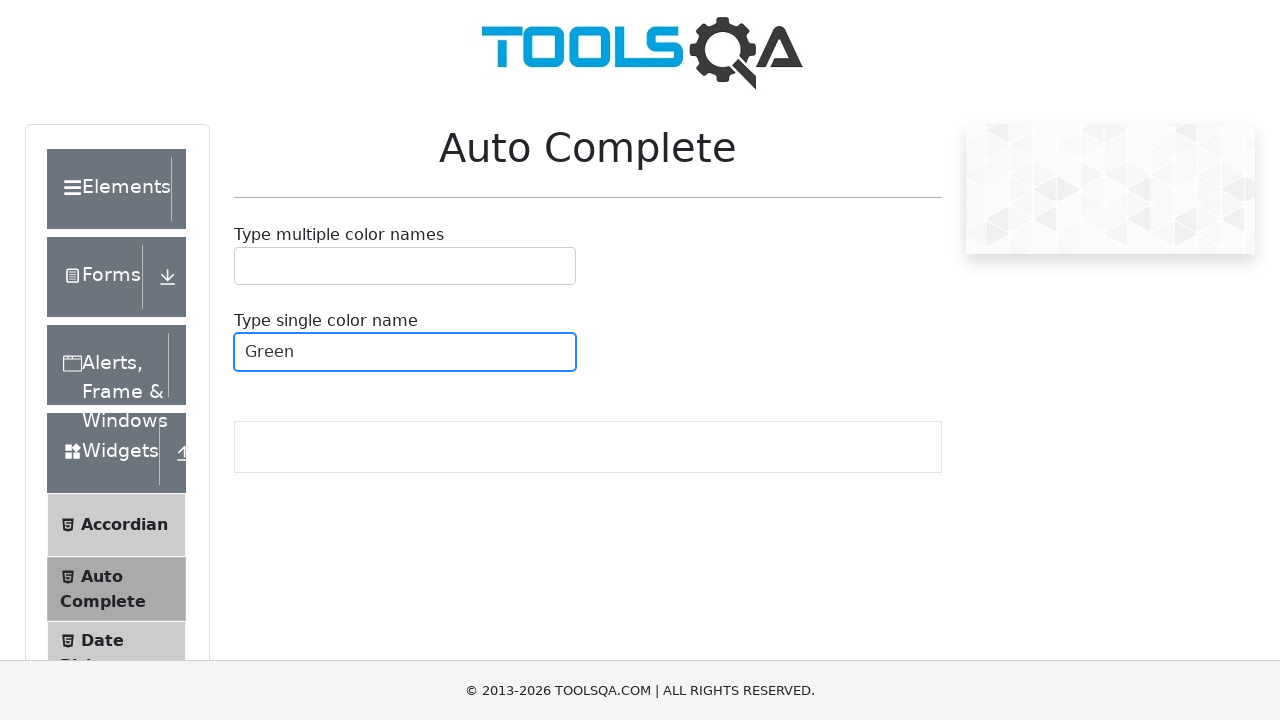

Verified that 'Green' is now the selected value in single-select mode
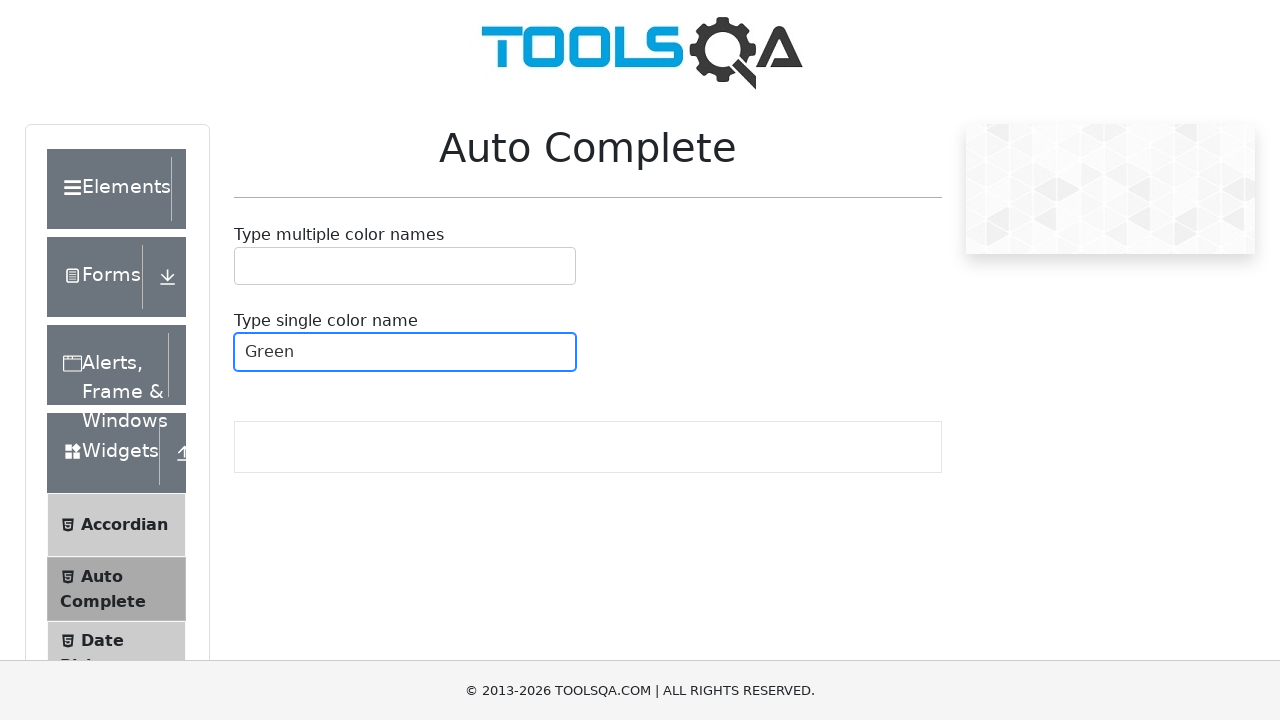

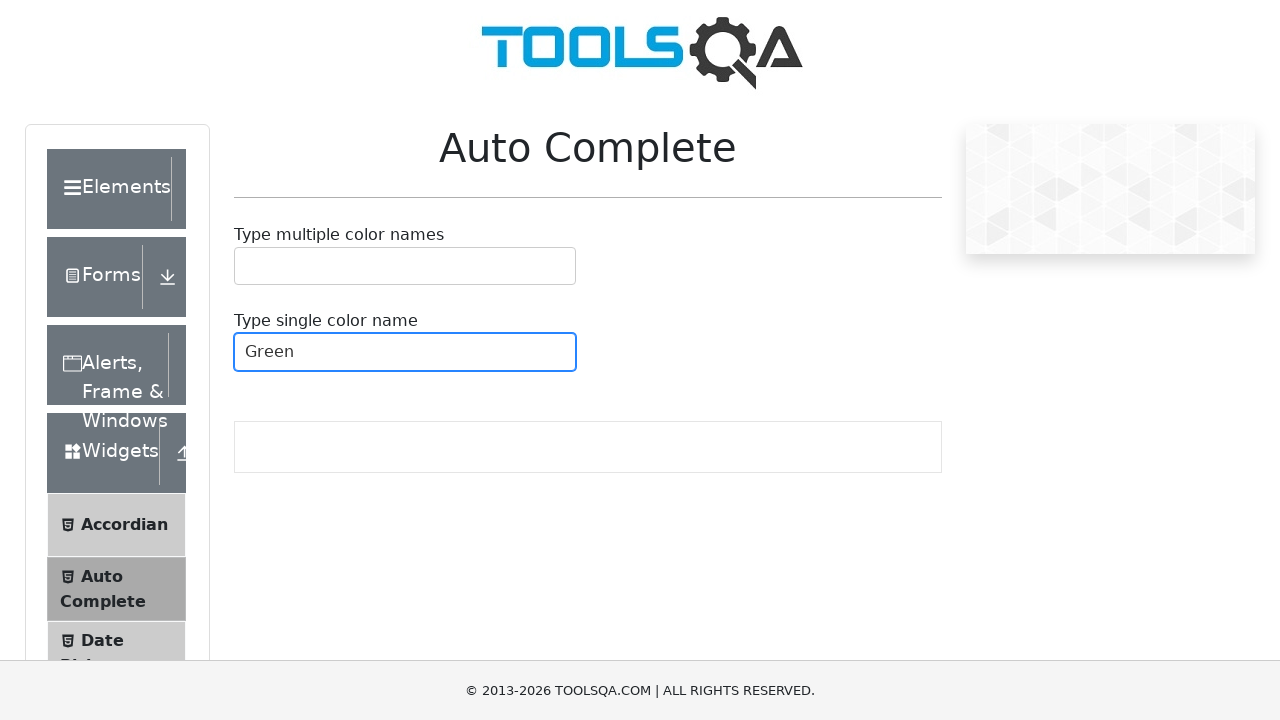